Tests USPS website navigation by hovering over the "Send" tab to open a dropdown menu and then clicking on "Look Up a ZIP Code" link

Starting URL: https://www.usps.com

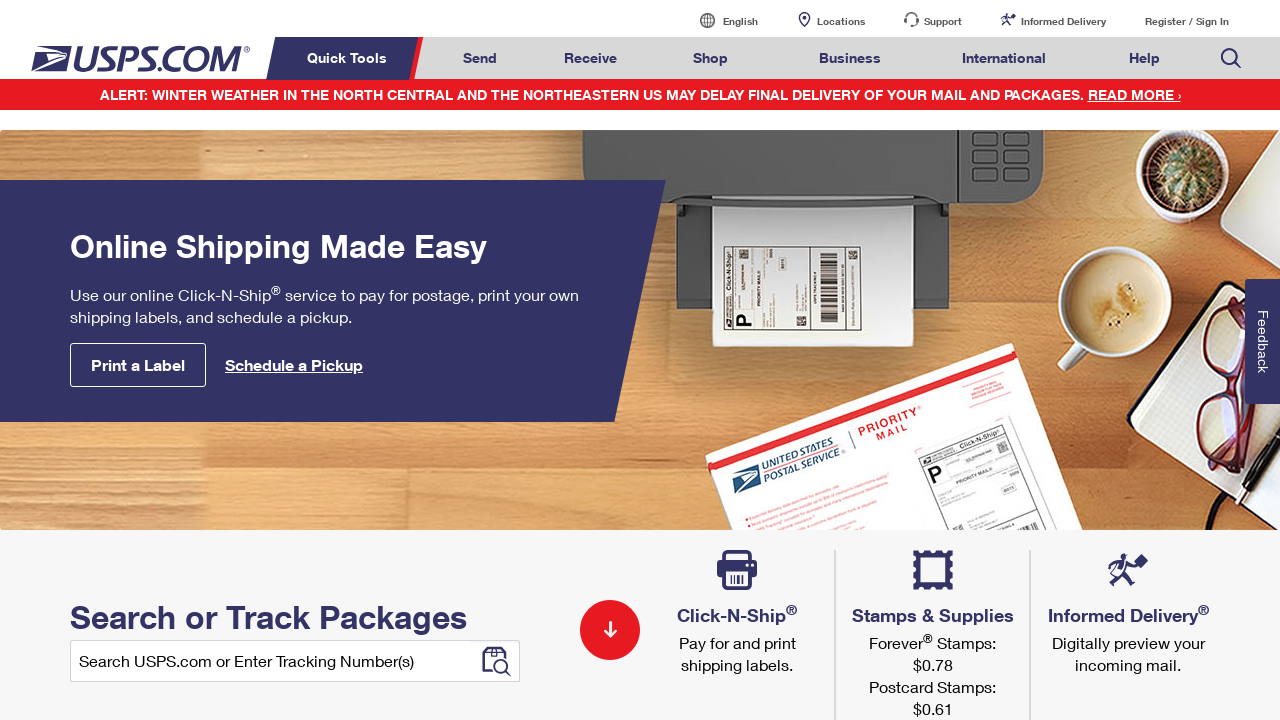

Hovered over 'Send' tab to open dropdown menu at (480, 58) on xpath=//*[text()='Send']
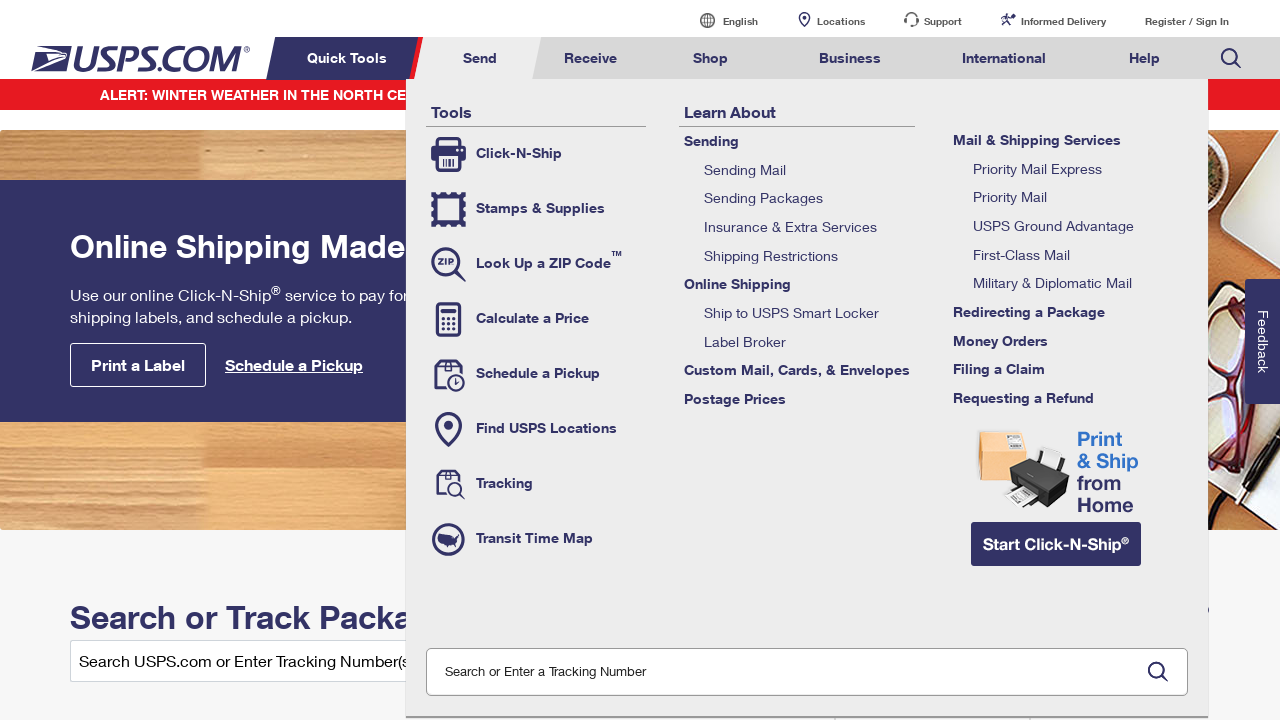

Waited 500ms for dropdown menu to appear
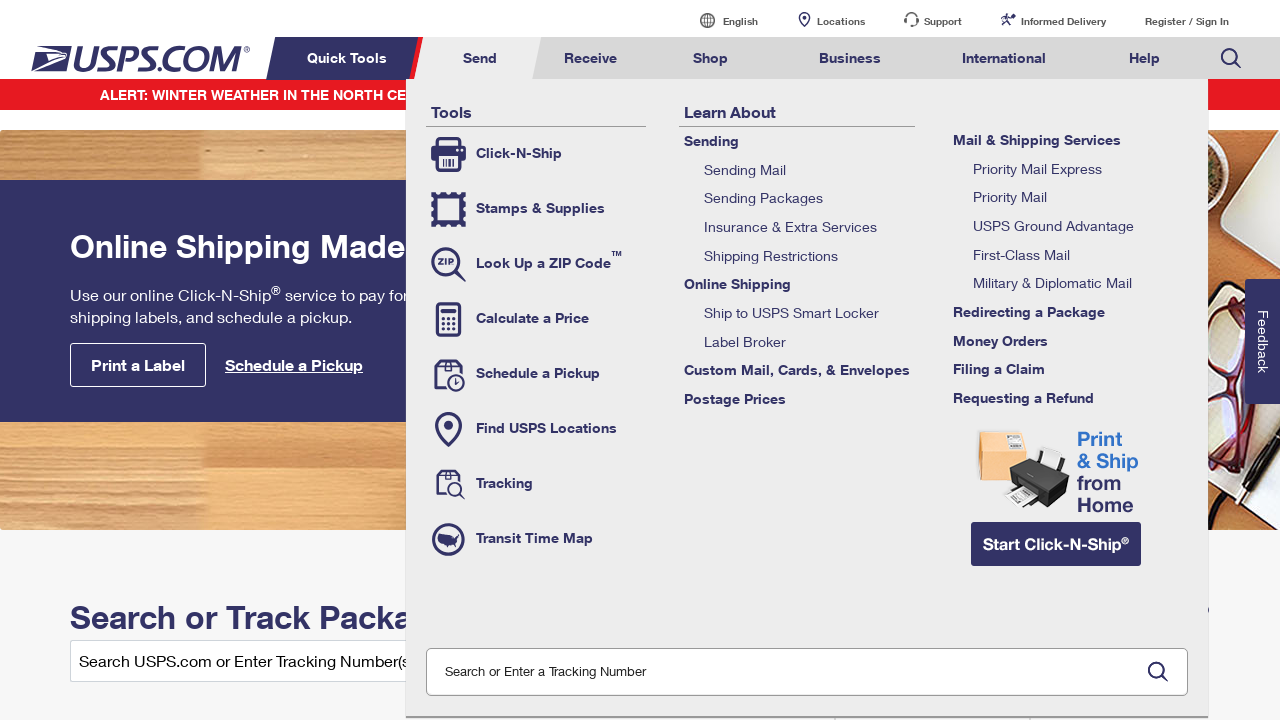

Clicked on 'Look Up a ZIP Code' link at (536, 264) on xpath=//*[text()='Look Up a ZIP Code']
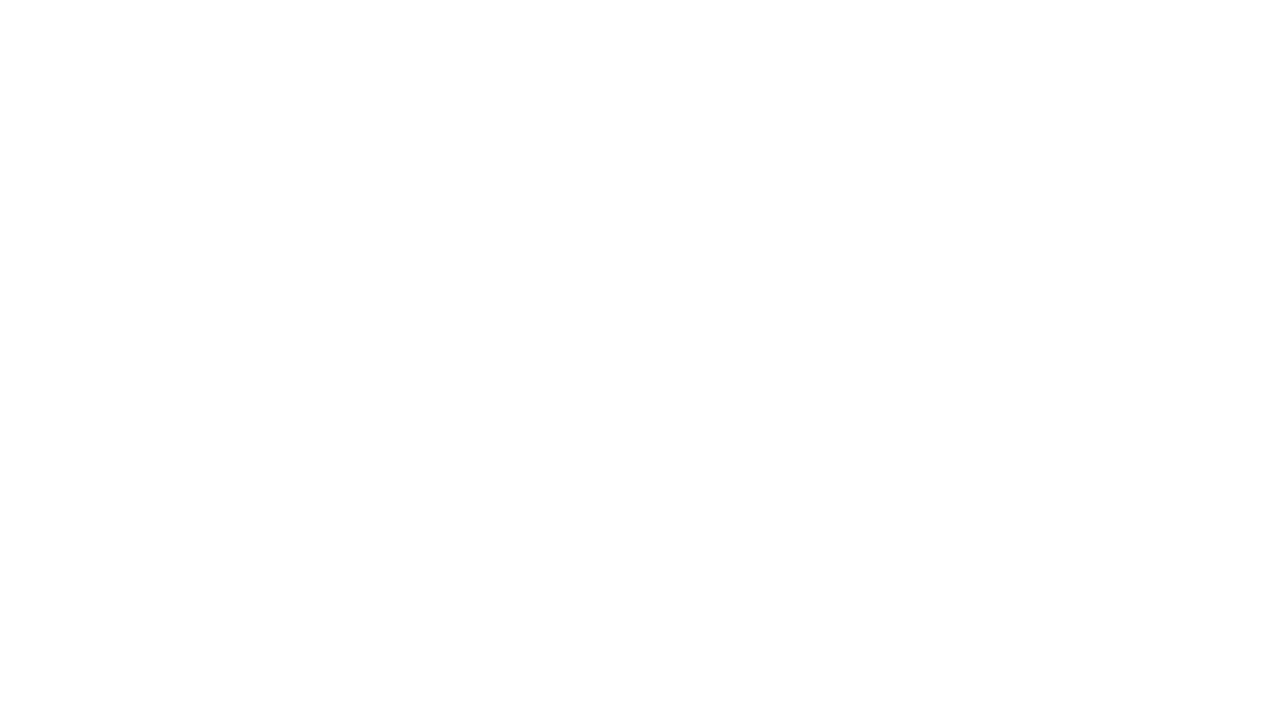

ZIP code lookup page loaded (networkidle state reached)
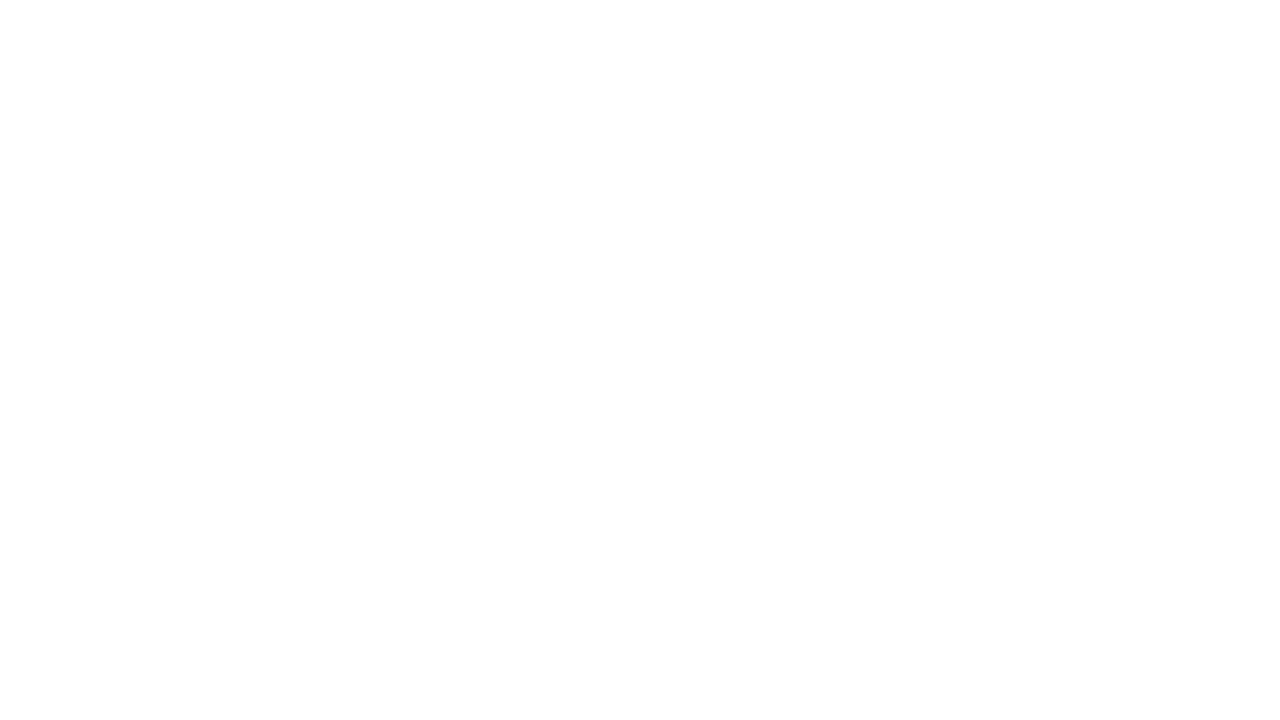

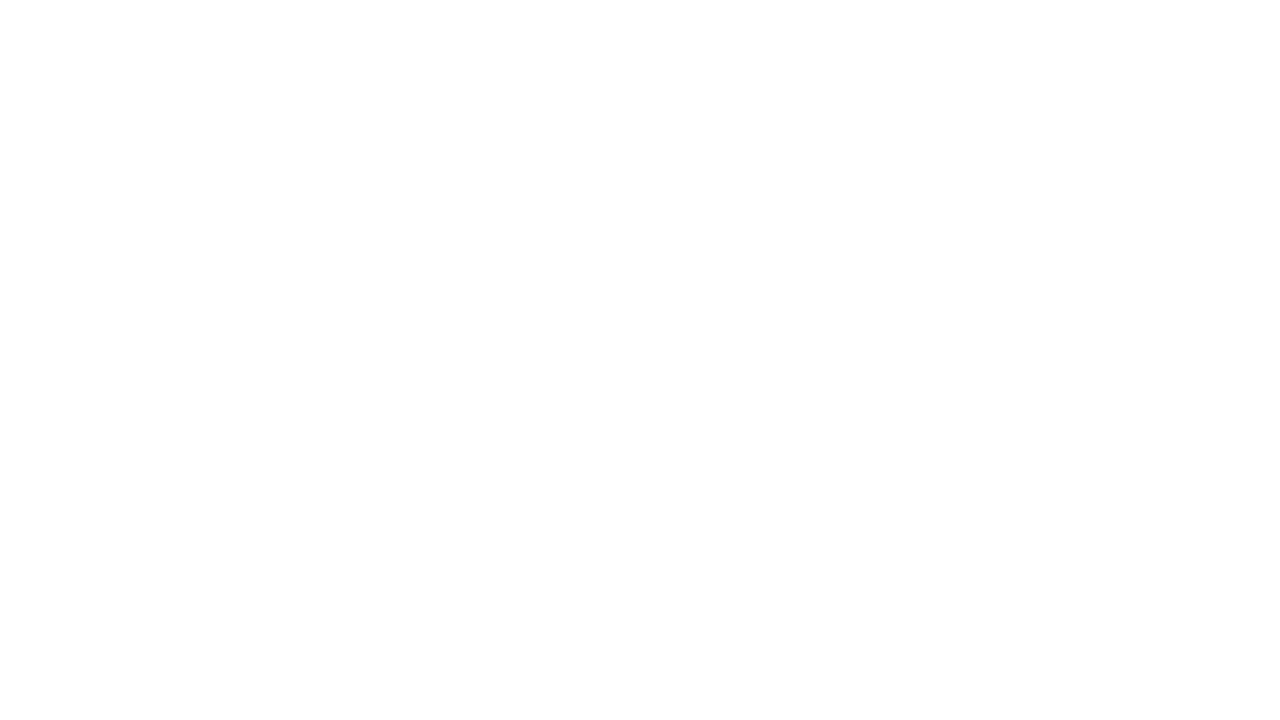